Tests iframe interaction by locating a single iframe using frameLocator and filling a text input field within it

Starting URL: https://demo.automationtesting.in/Frames.html

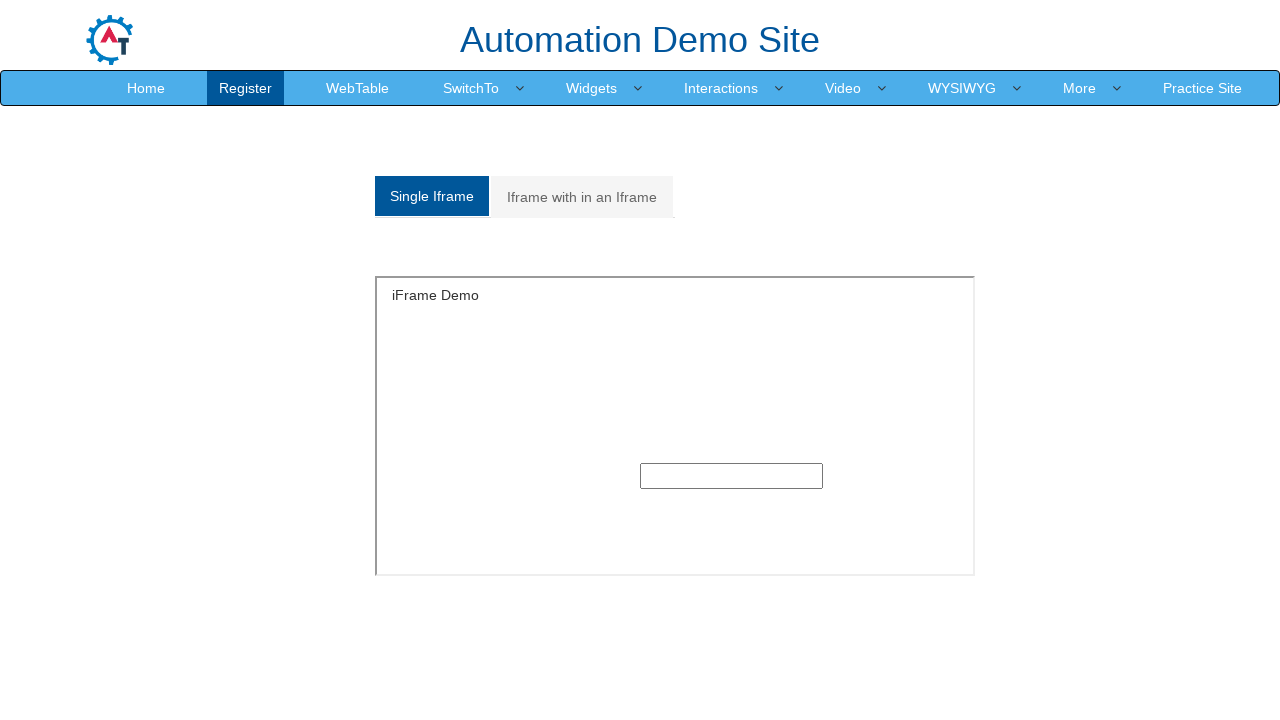

Navigated to iframe test page
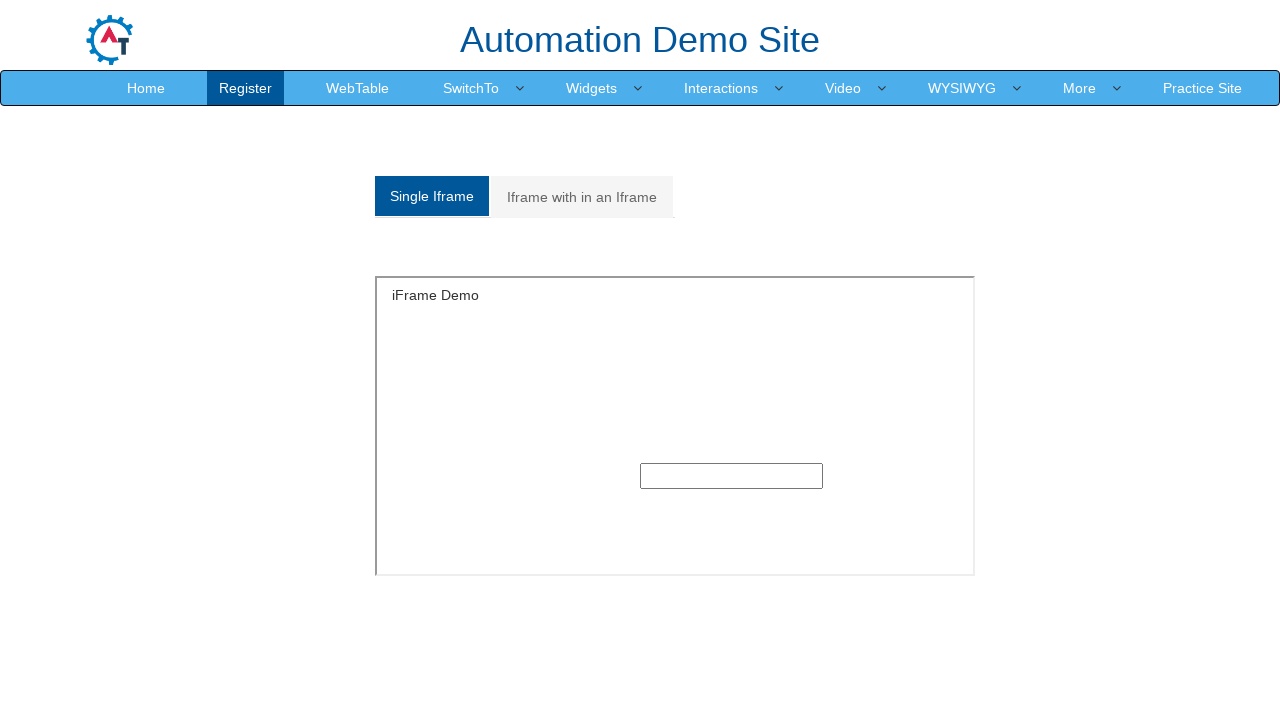

Located iframe with id 'singleframe'
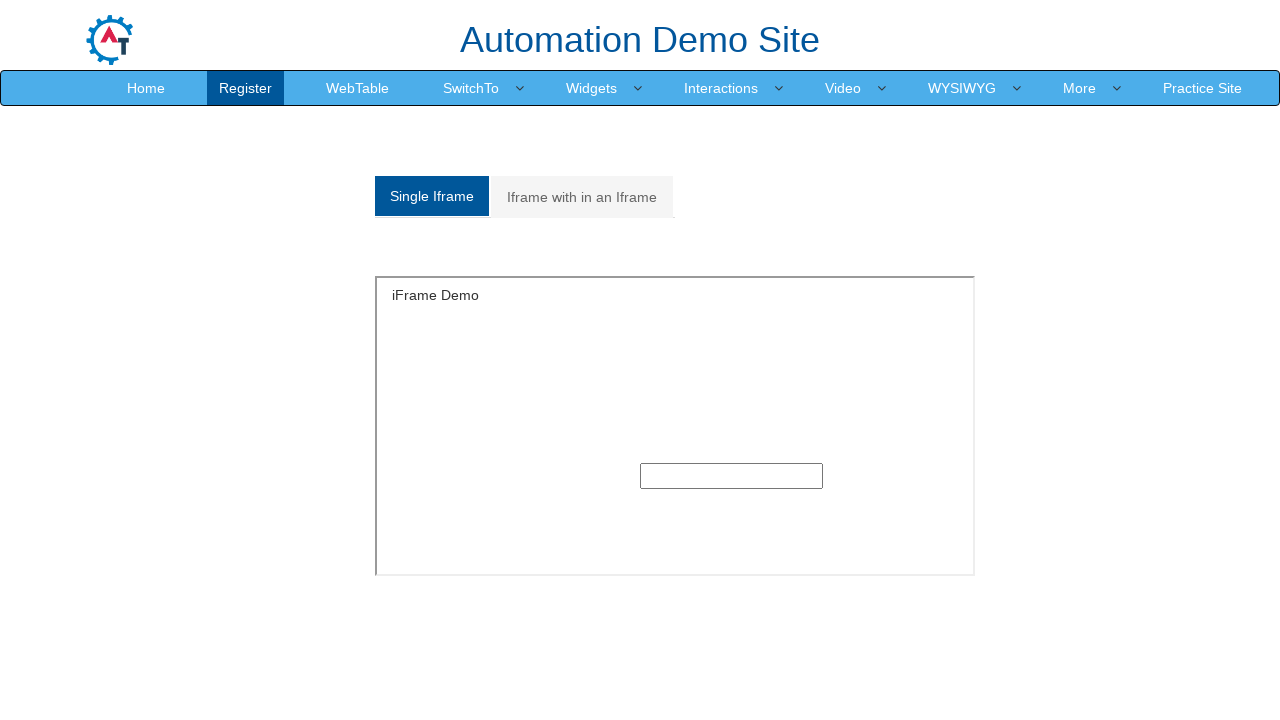

Filled text input field within iframe with 'Malini' on #singleframe >> internal:control=enter-frame >> [type="text"]
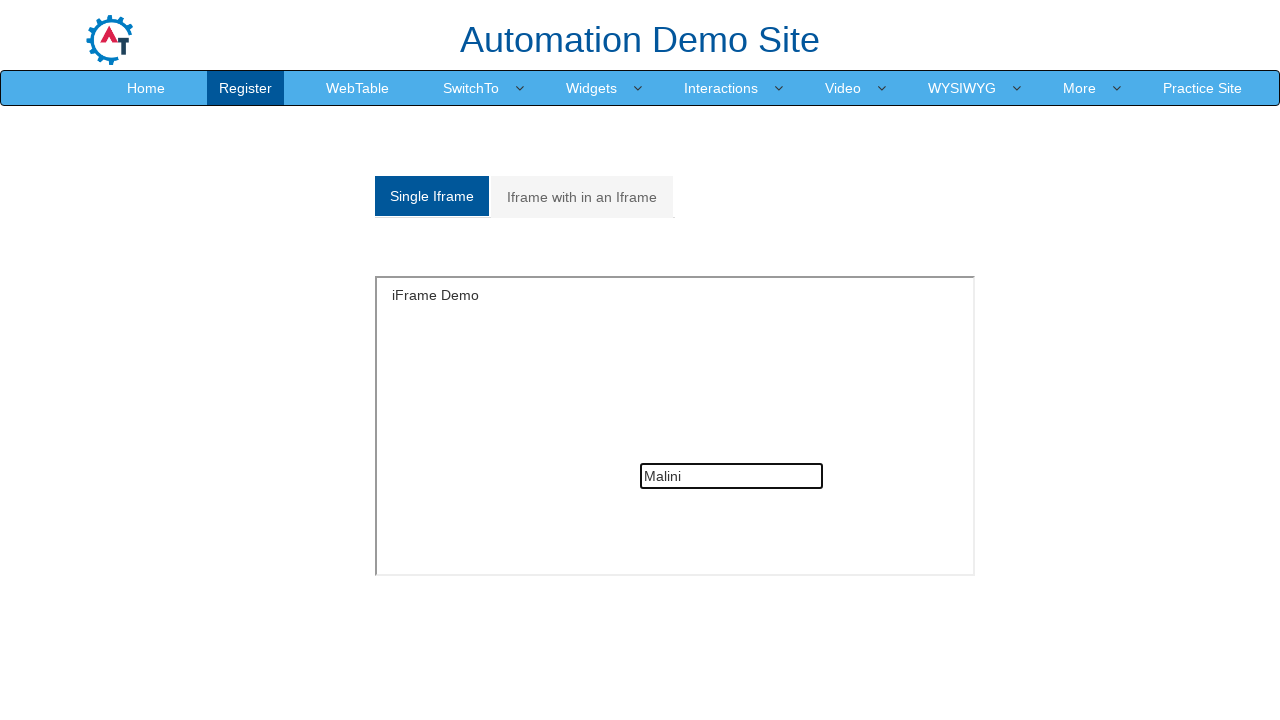

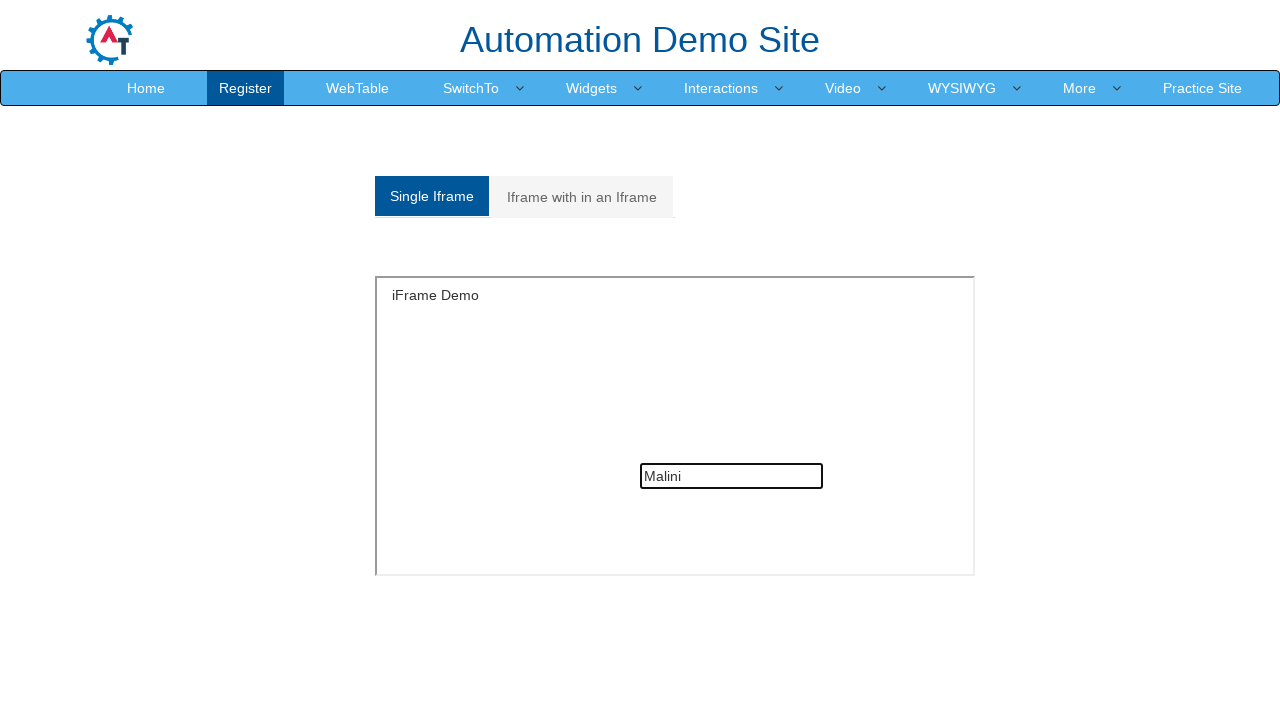